Tests dropdown selection functionality on a flight booking website by selecting departure city using different selection methods

Starting URL: https://blazedemo.com/

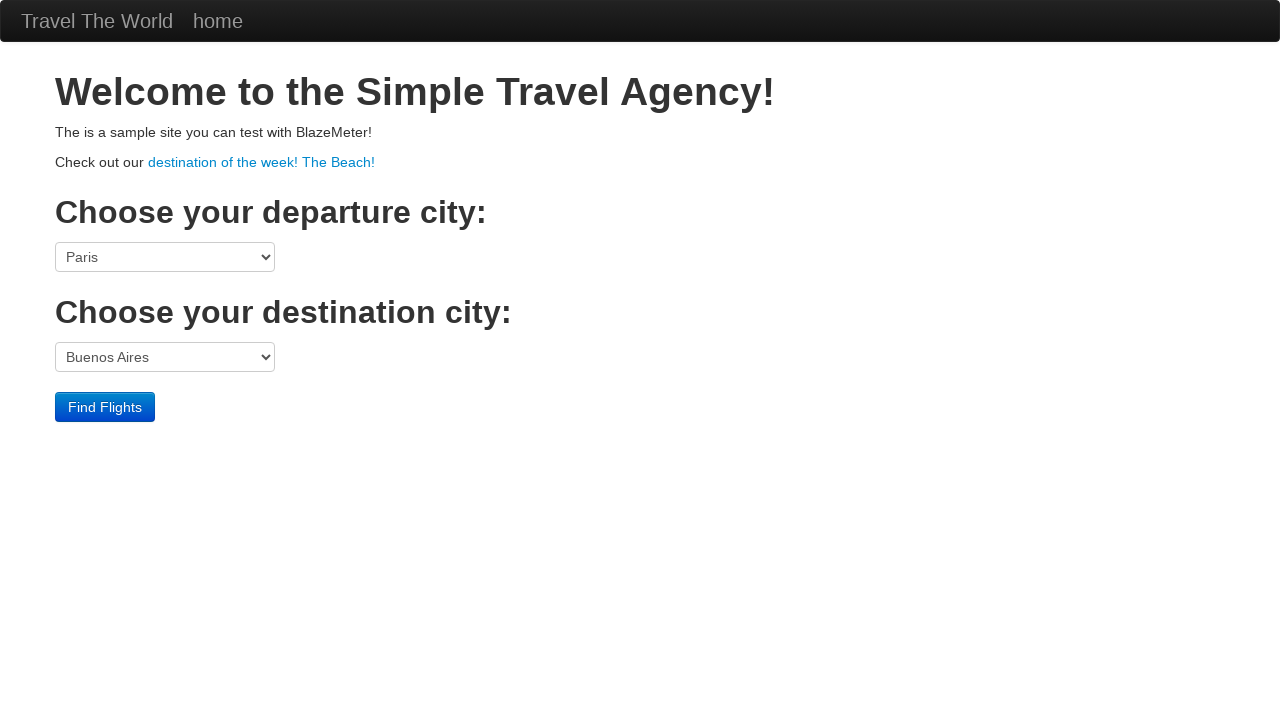

Selected departure city by index 6 from dropdown on select[name='fromPort']
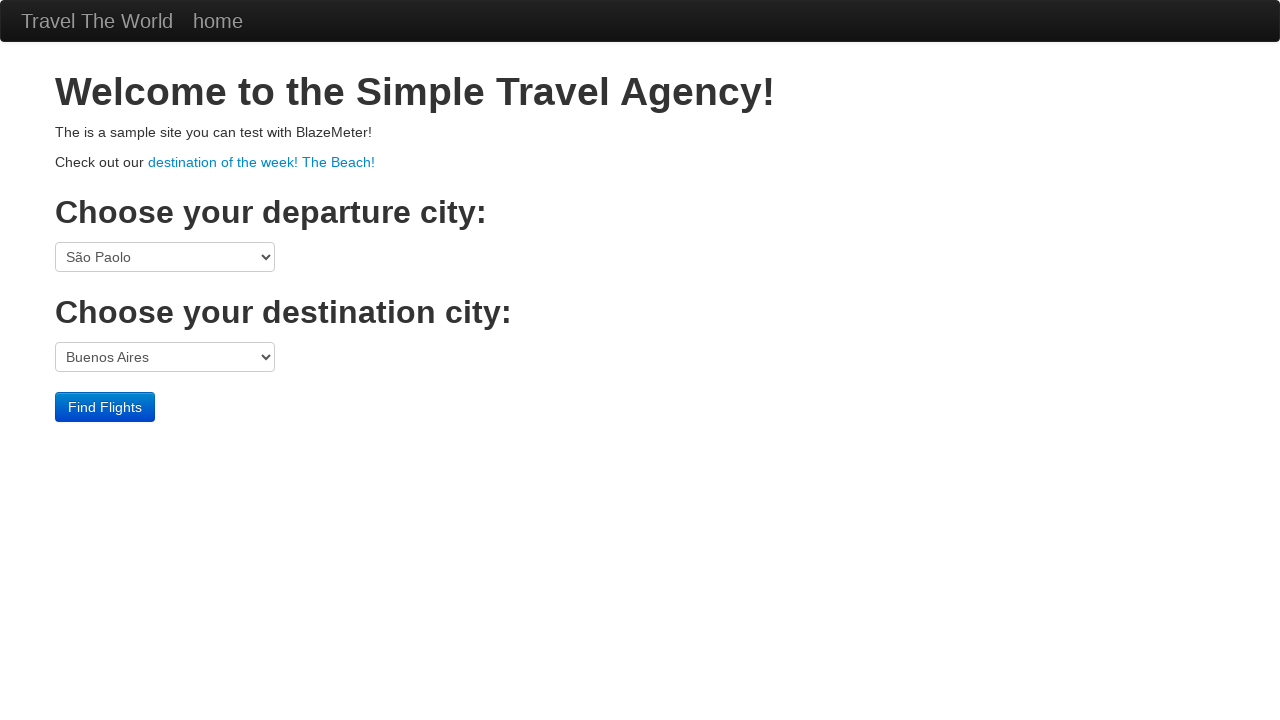

Selected departure city 'San Diego' by value from dropdown on select[name='fromPort']
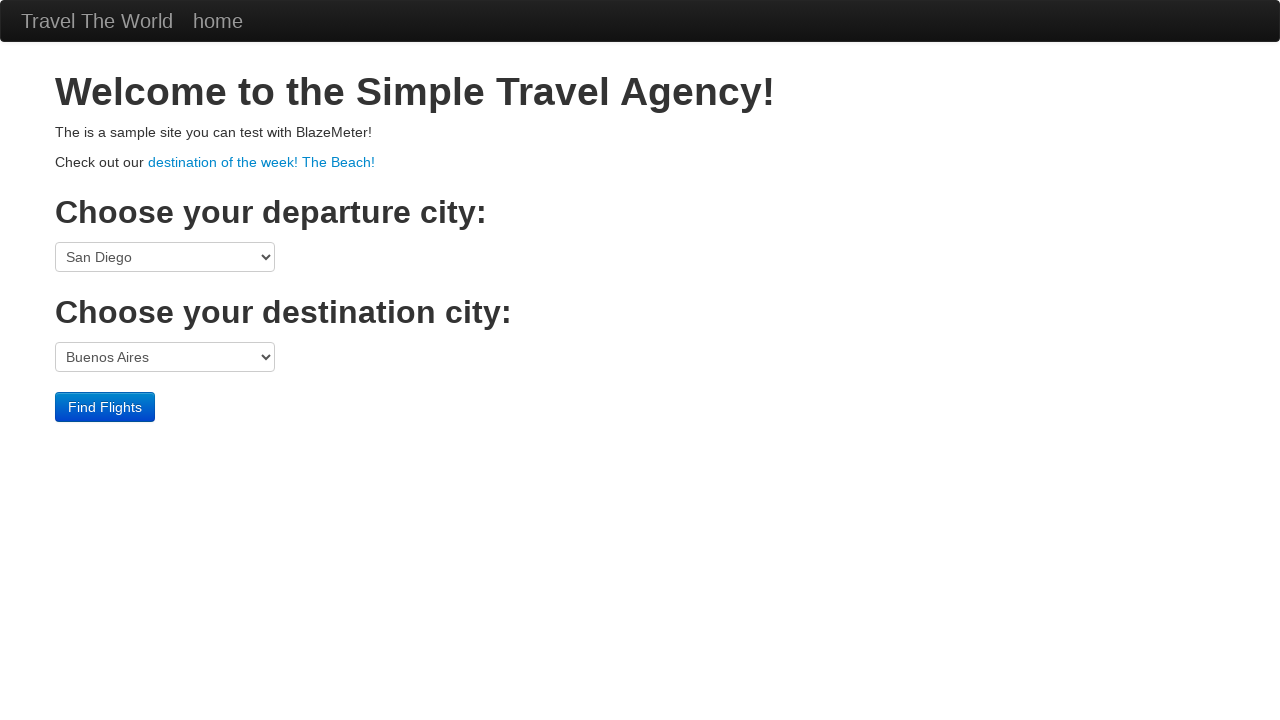

Selected departure city 'Philadelphia' by visible text from dropdown on select[name='fromPort']
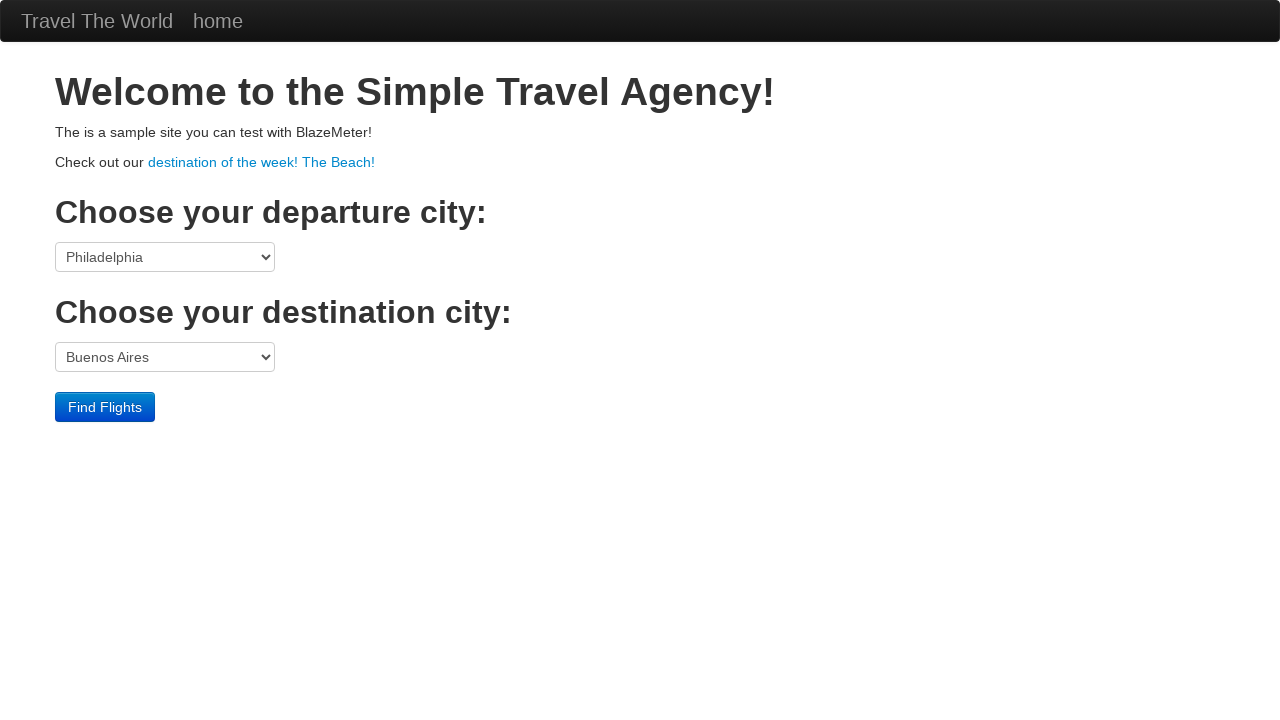

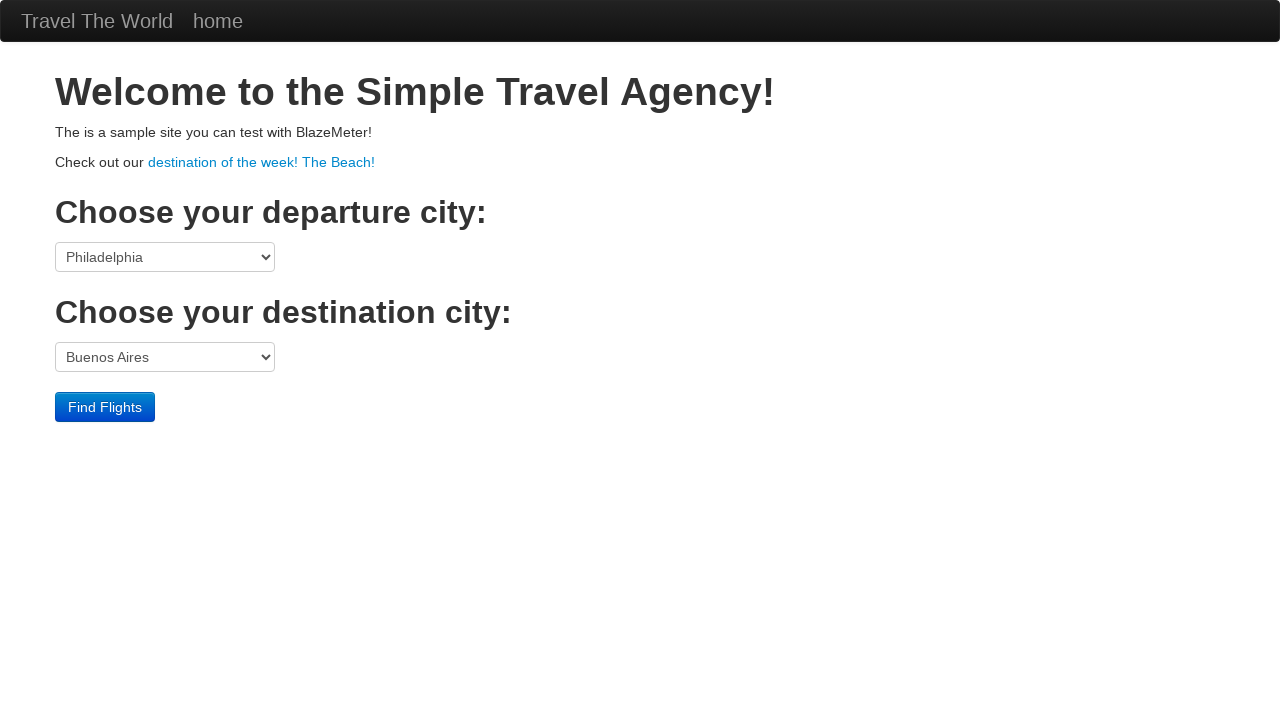